Tests browser window management functions by maximizing, minimizing, and entering fullscreen mode on the Flipkart homepage

Starting URL: https://www.flipkart.com/

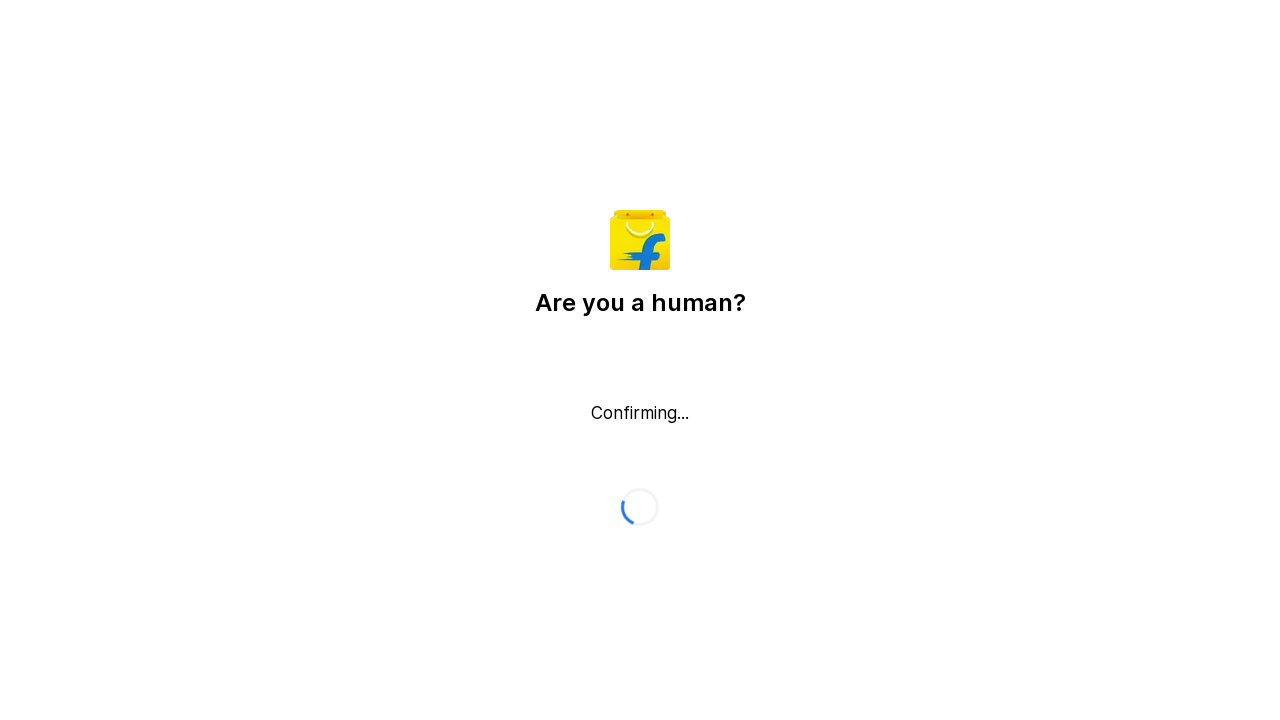

Maximized browser window to 1920x1080
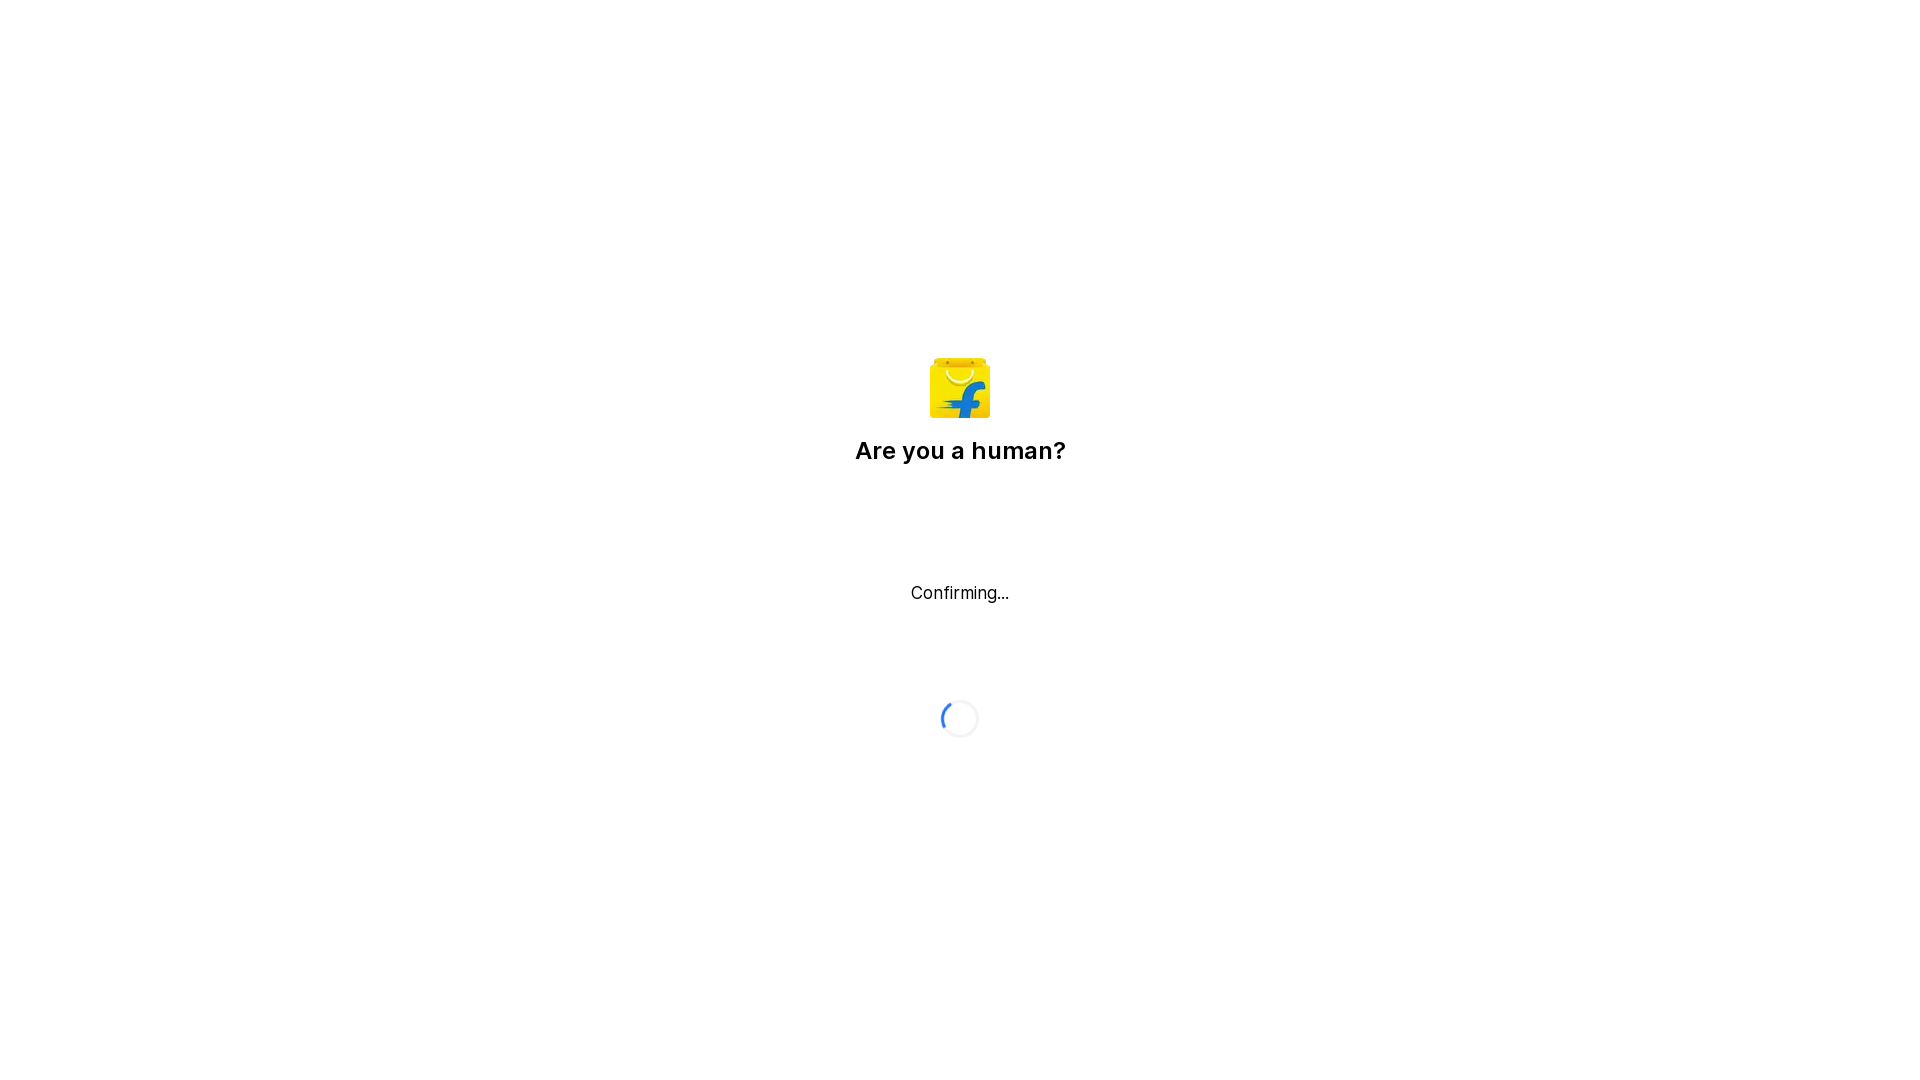

Minimized browser window to 800x600
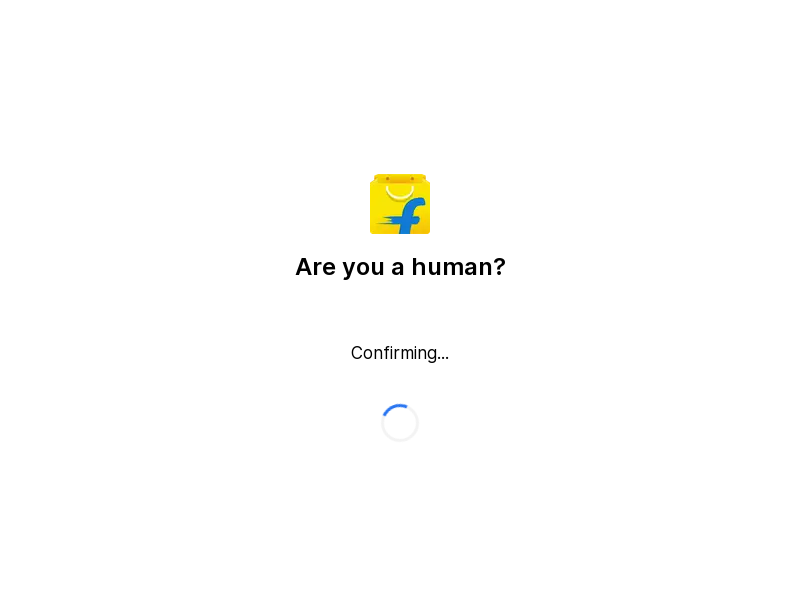

Entered fullscreen mode with 1920x1080 viewport
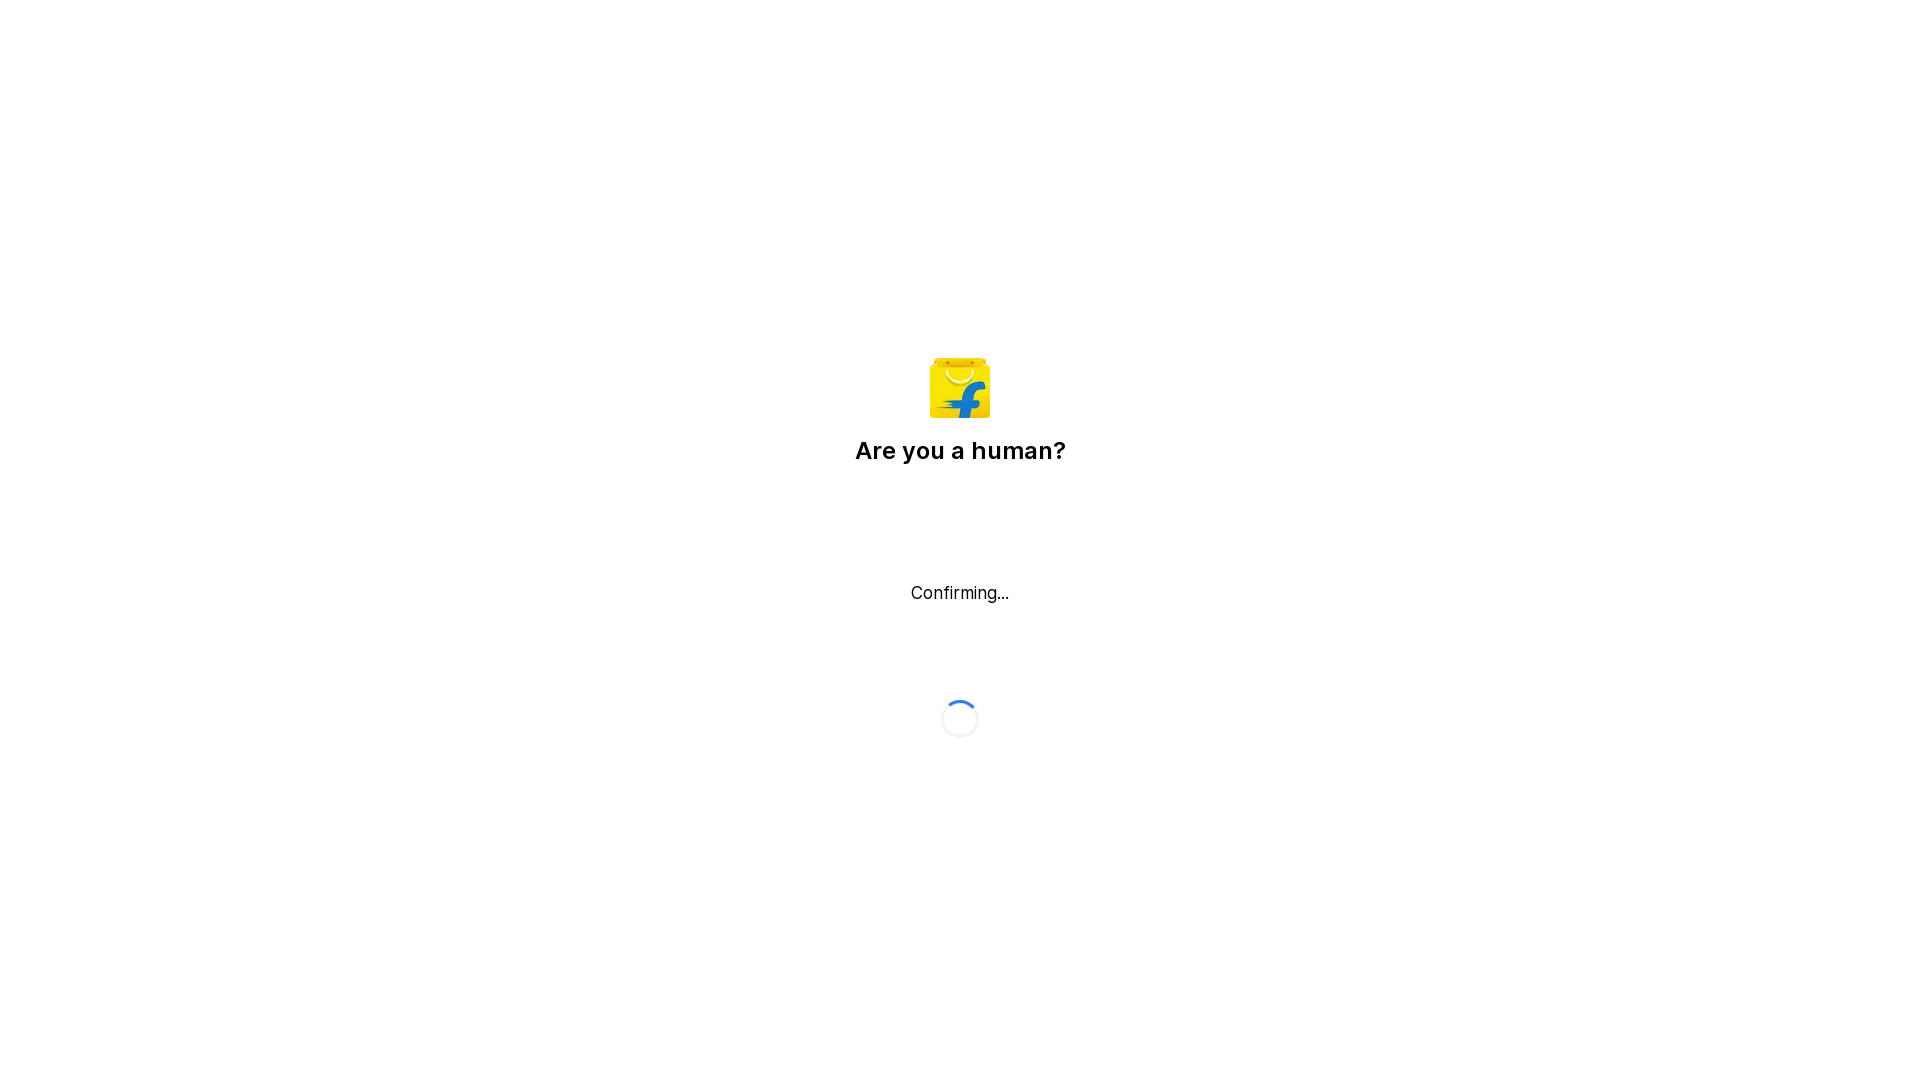

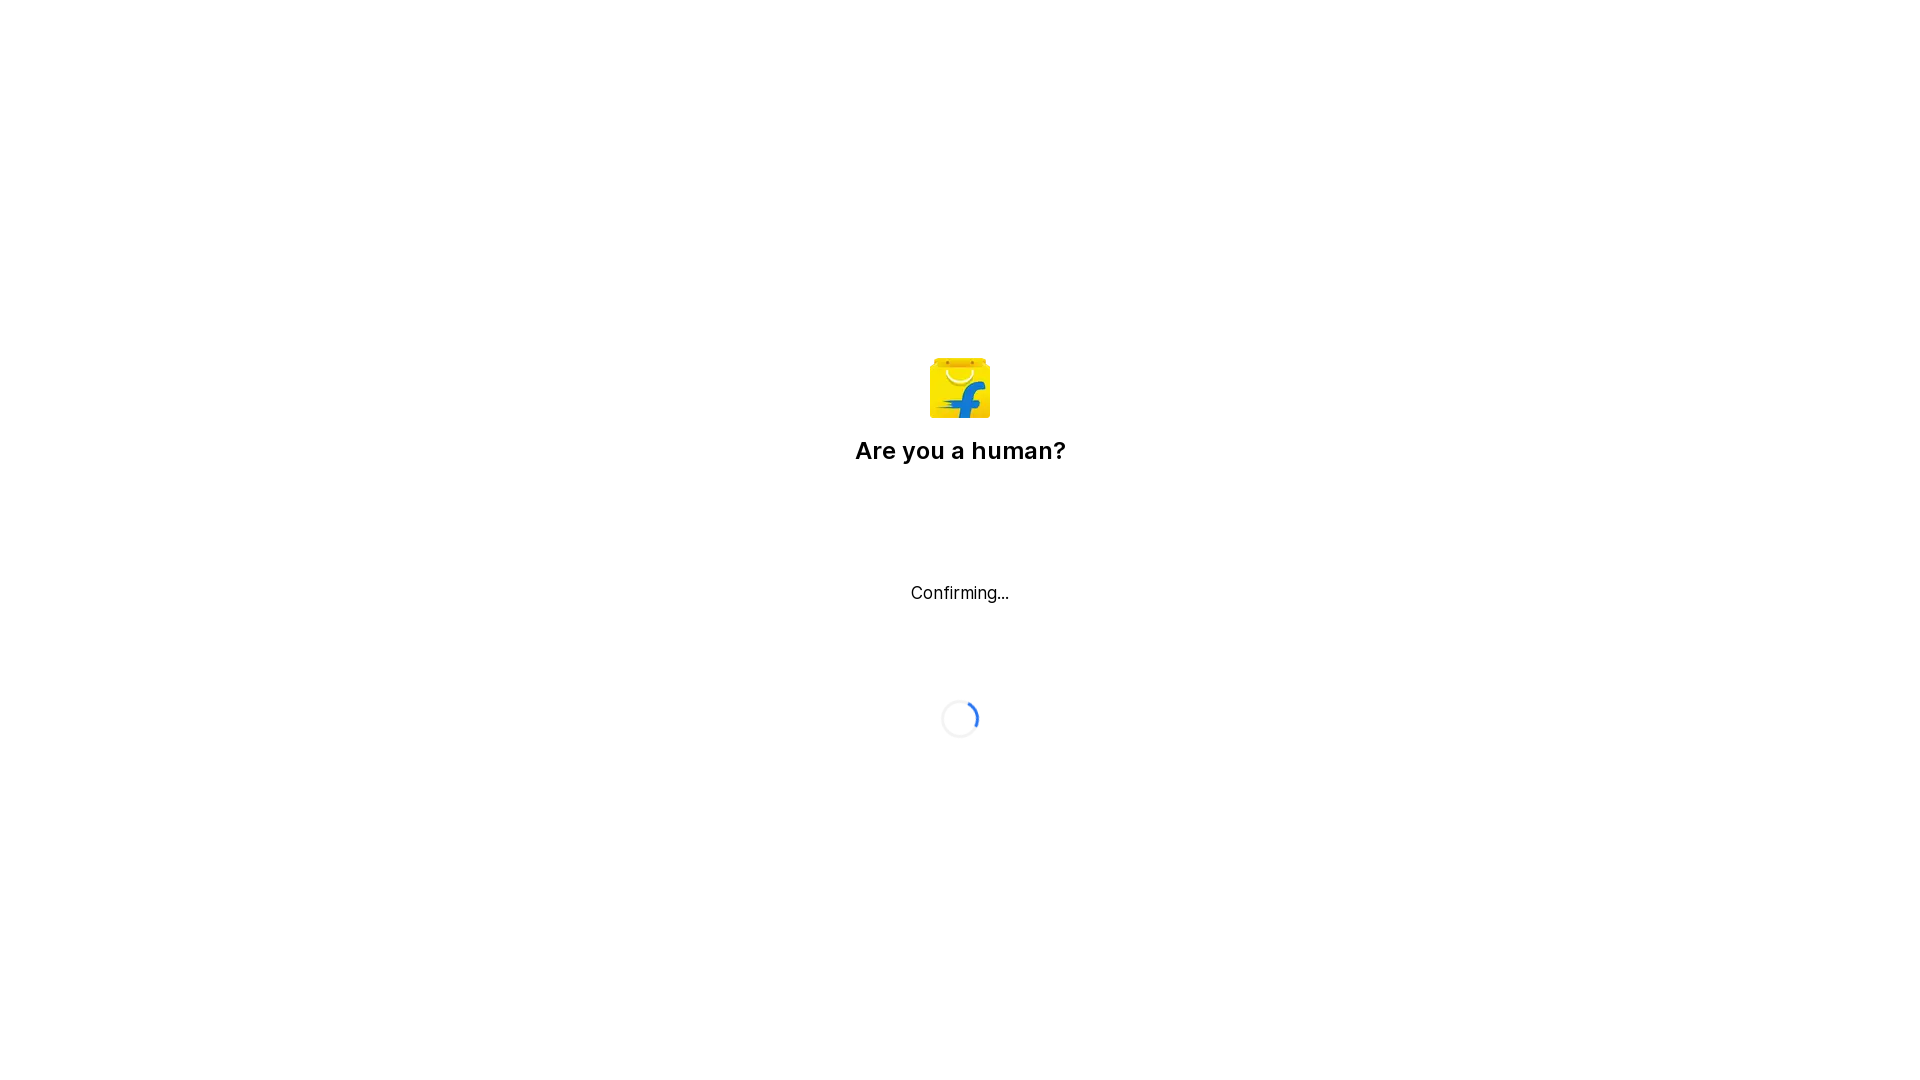